Tests the Song Lyrics page by clicking on the Song Lyrics menu link and verifying the lyrics content is displayed

Starting URL: http://www.99-bottles-of-beer.net/

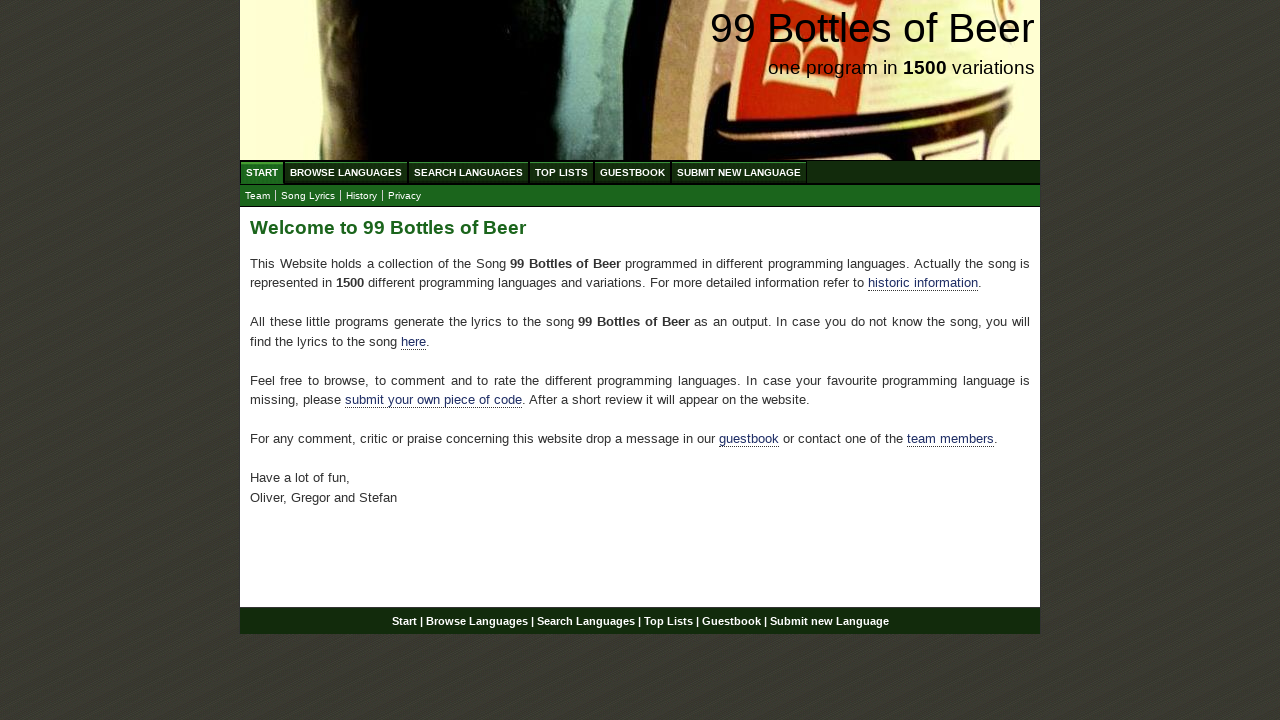

Clicked on Song Lyrics menu link at (308, 196) on a:text('Song Lyrics')
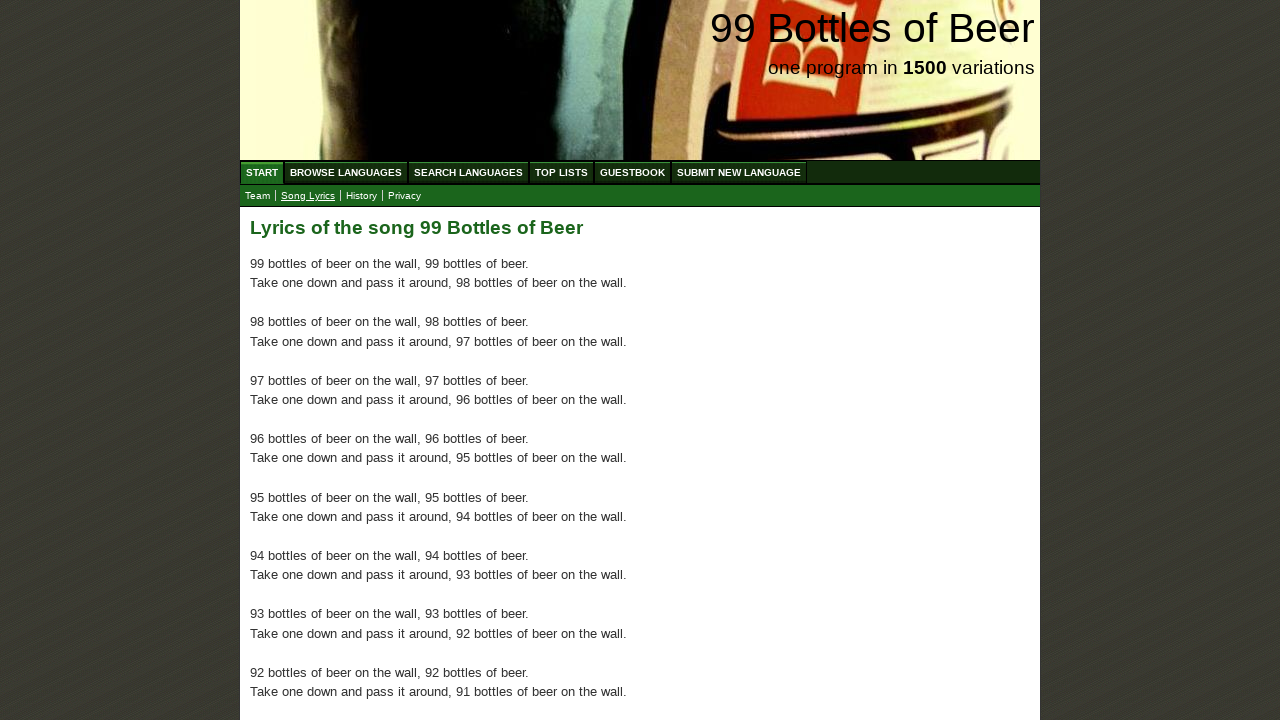

Lyrics content paragraphs loaded and verified
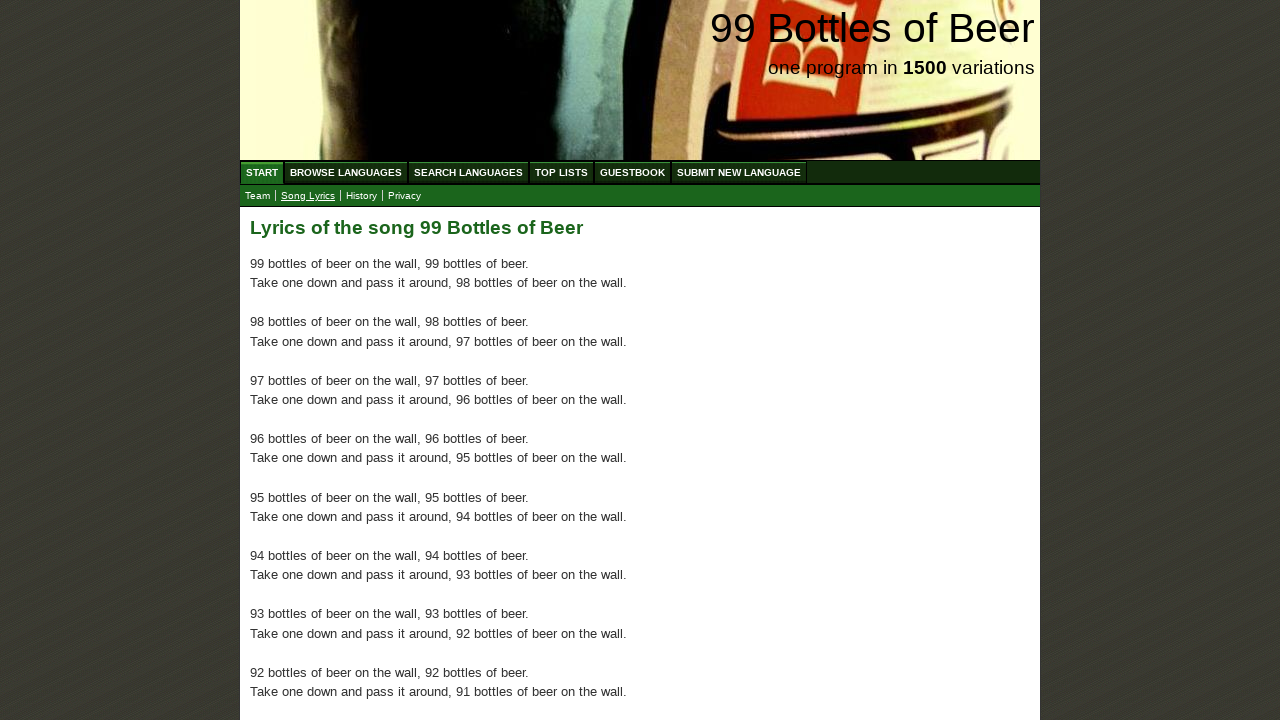

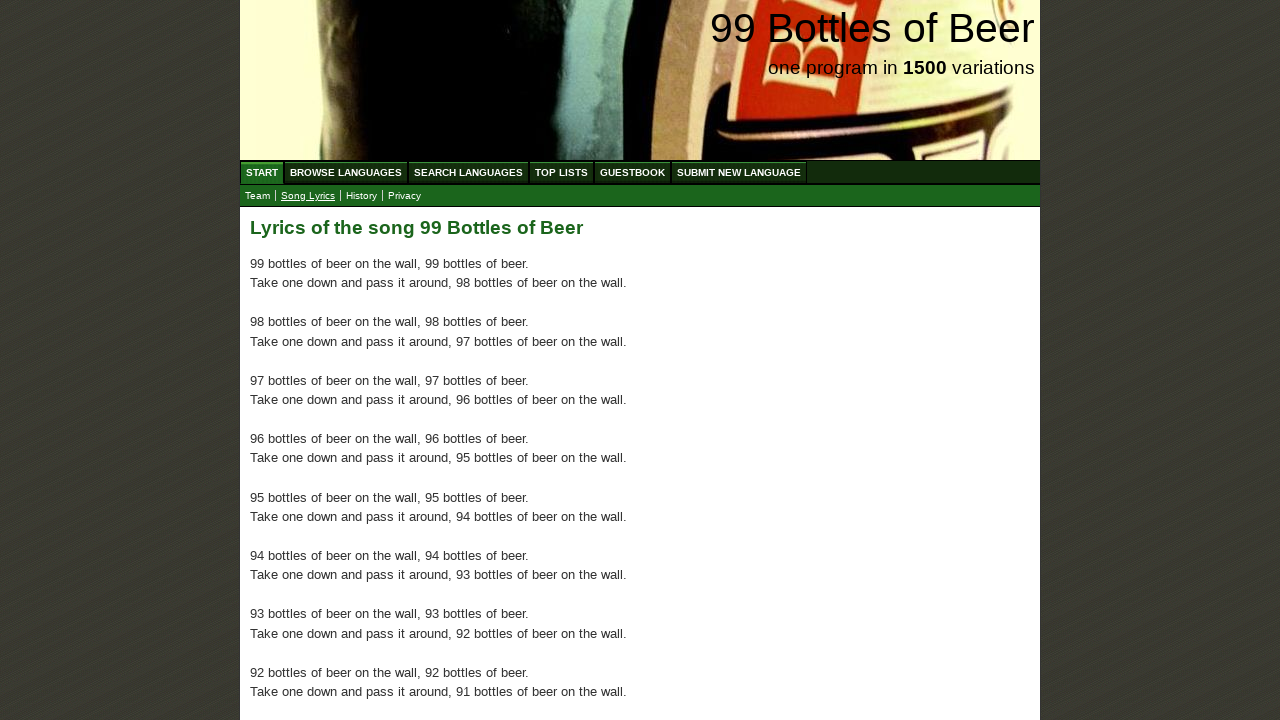